Tests the challenging DOM page by clicking three buttons and verifying that table cells containing "Definiebas" are present

Starting URL: https://the-internet.herokuapp.com/challenging_dom

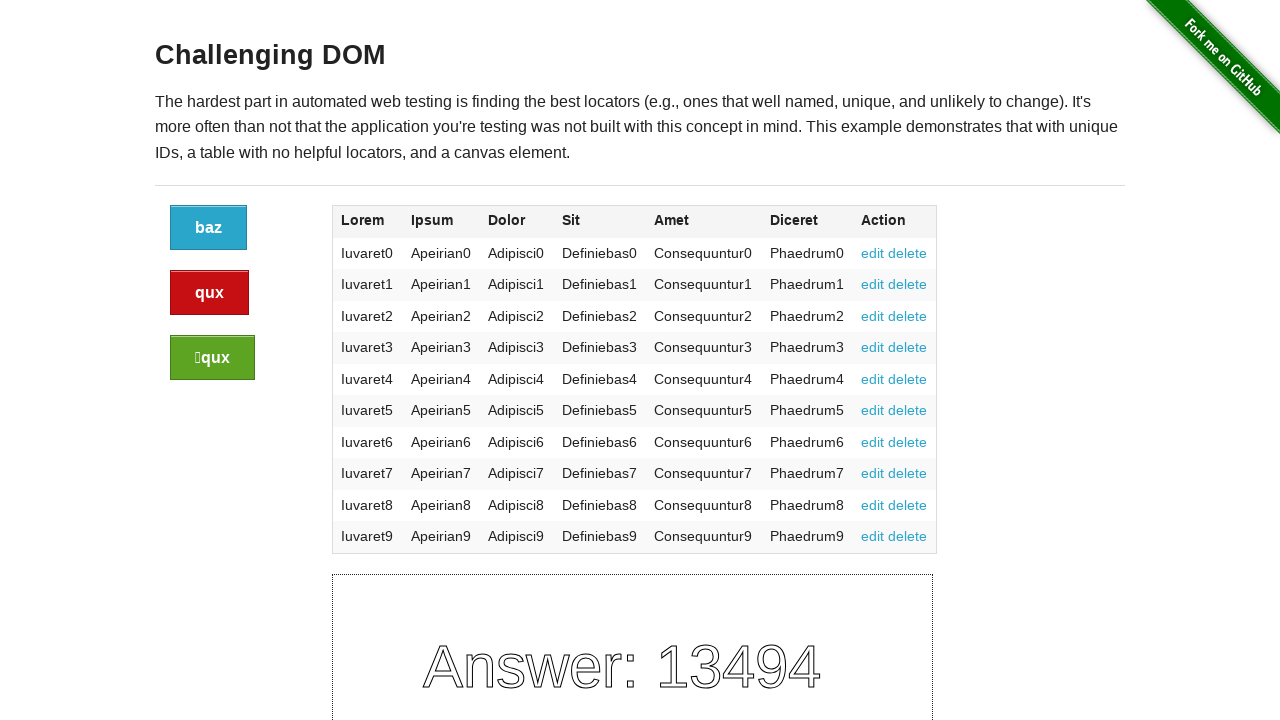

Clicked first button on challenging DOM page at (208, 228) on xpath=//body[1]/div[2]/div[1]/div[1]/div[1]/div[1]/div[1]/a[1]
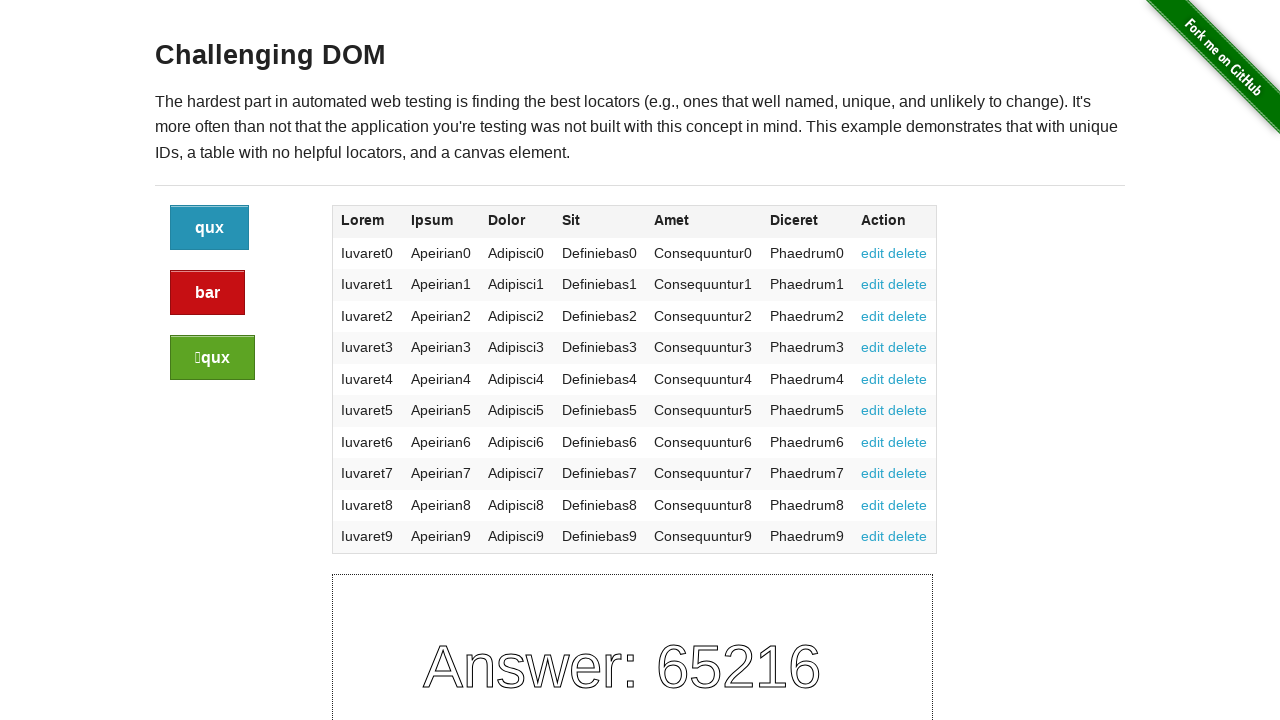

Clicked second button on challenging DOM page at (208, 293) on xpath=//body[1]/div[2]/div[1]/div[1]/div[1]/div[1]/div[1]/a[2]
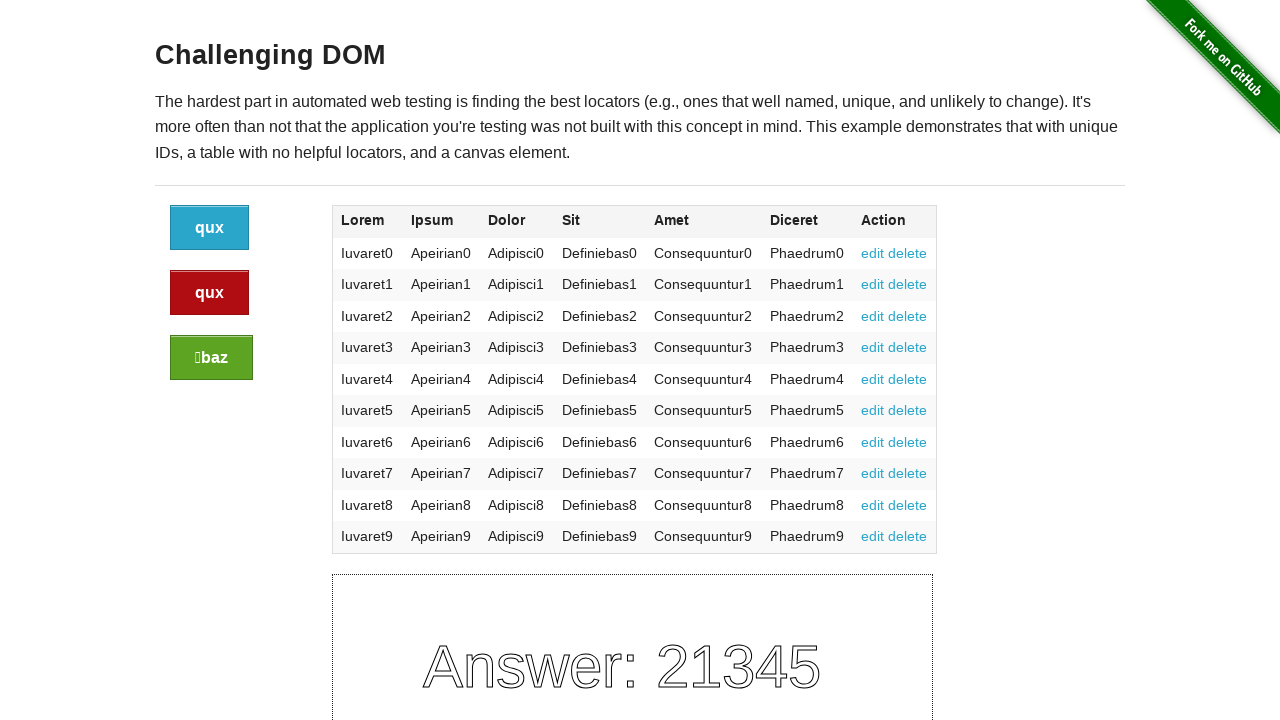

Clicked third button on challenging DOM page at (212, 358) on xpath=//body[1]/div[2]/div[1]/div[1]/div[1]/div[1]/div[1]/a[3]
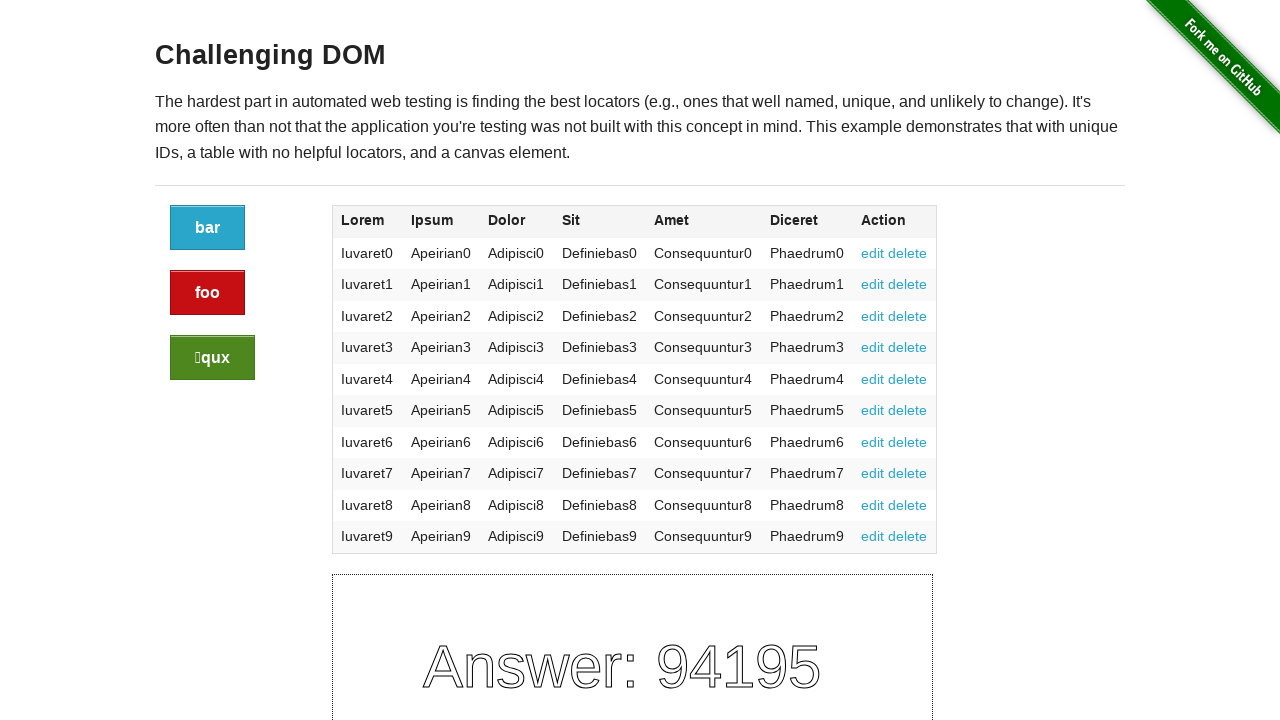

Verified table cells containing 'Definiebas' are present
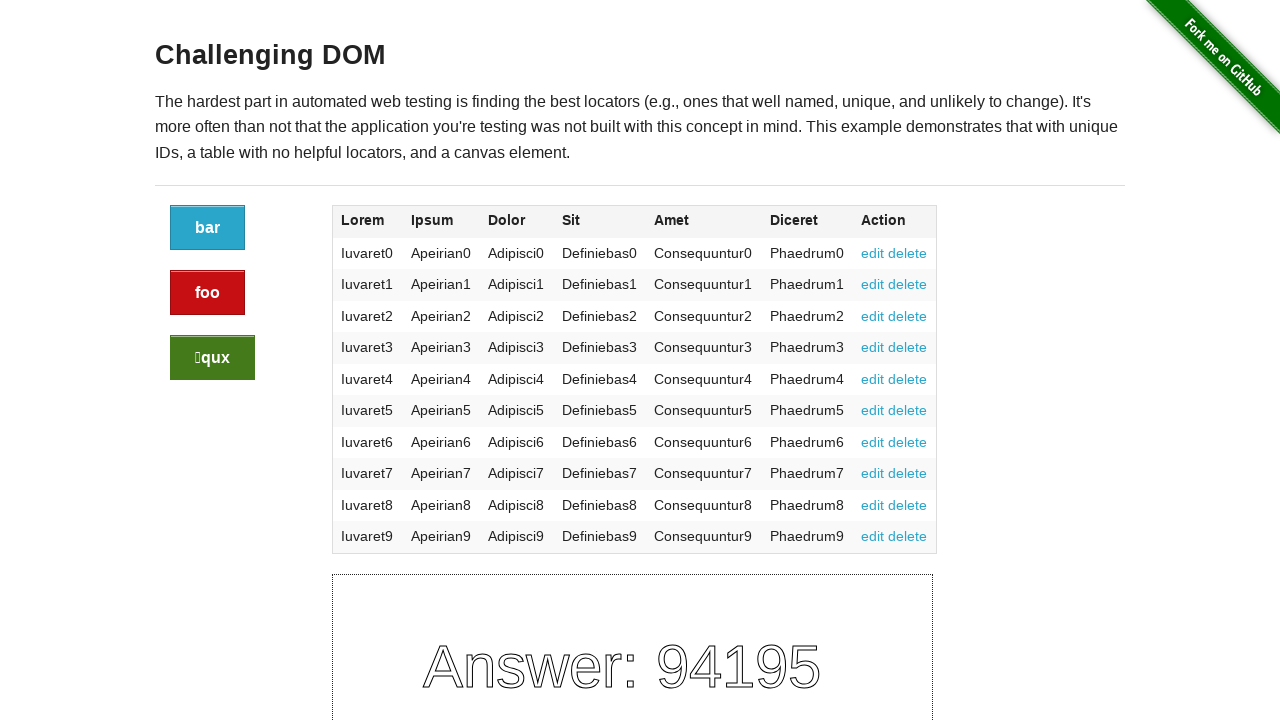

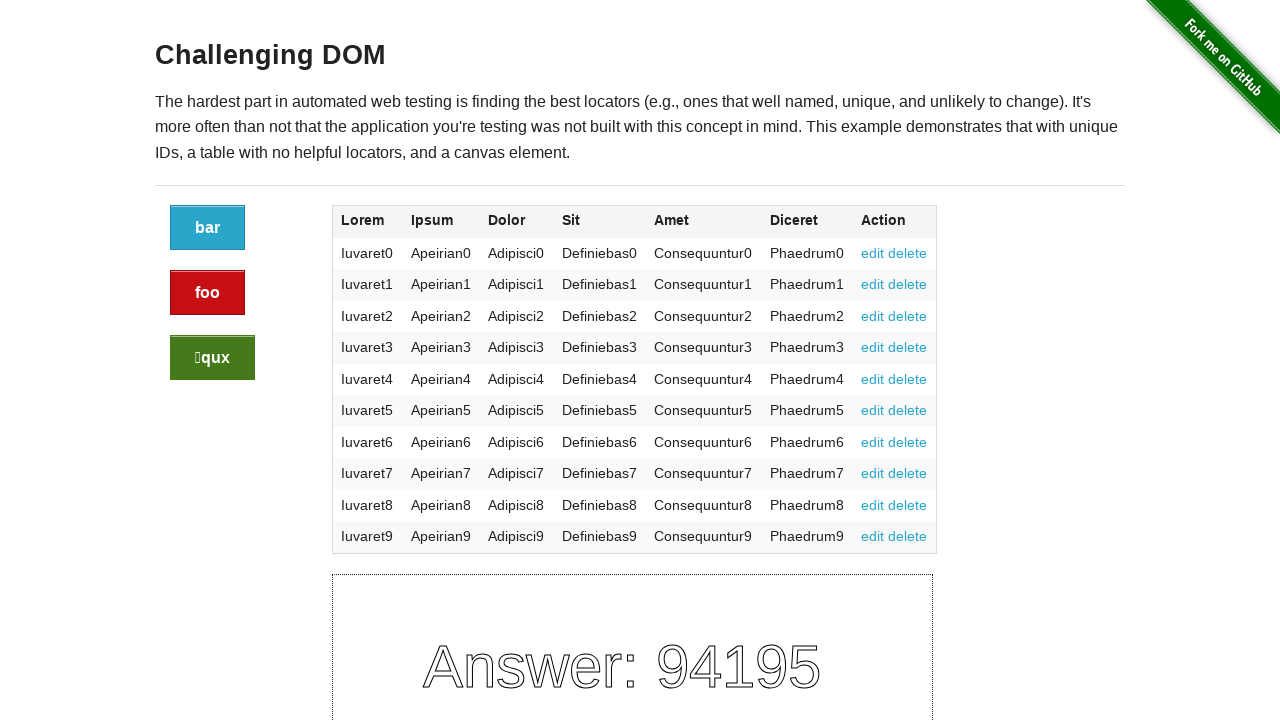